Navigates to CoinMarketCap's second page of cryptocurrency listings and verifies that currency links are displayed on the page.

Starting URL: https://coinmarketcap.com/?page=2

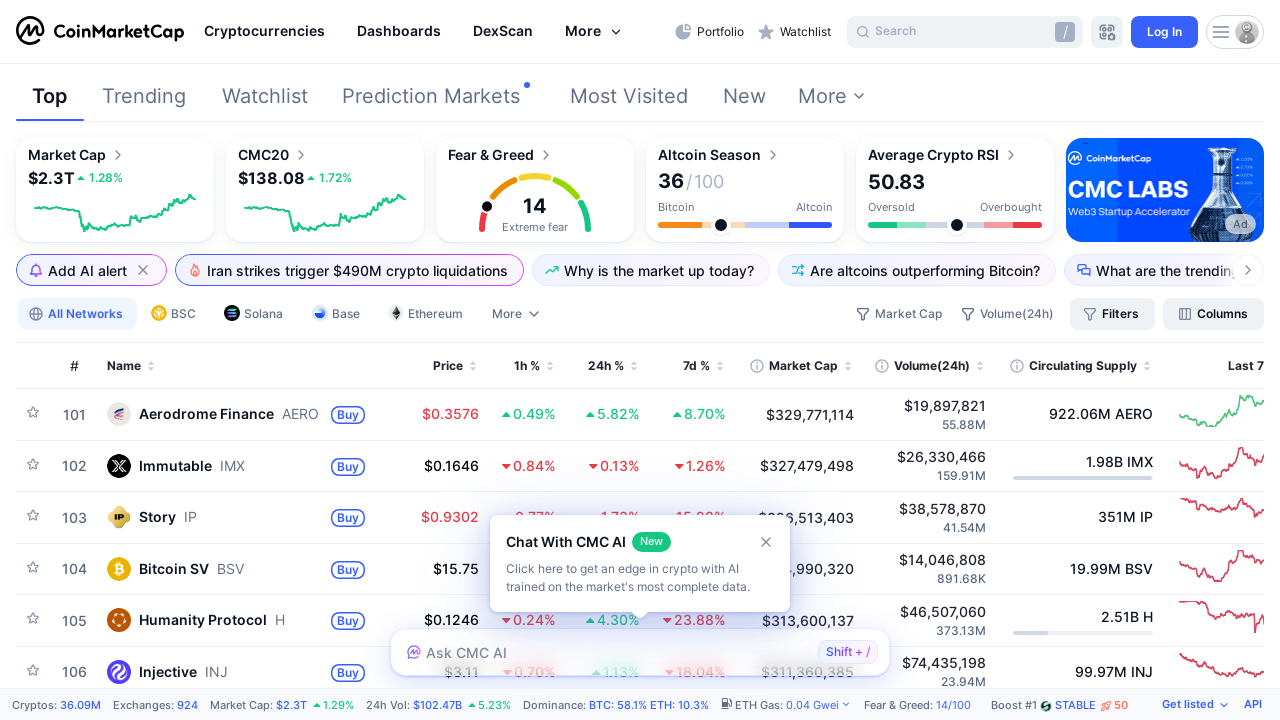

Waited for page to reach networkidle state
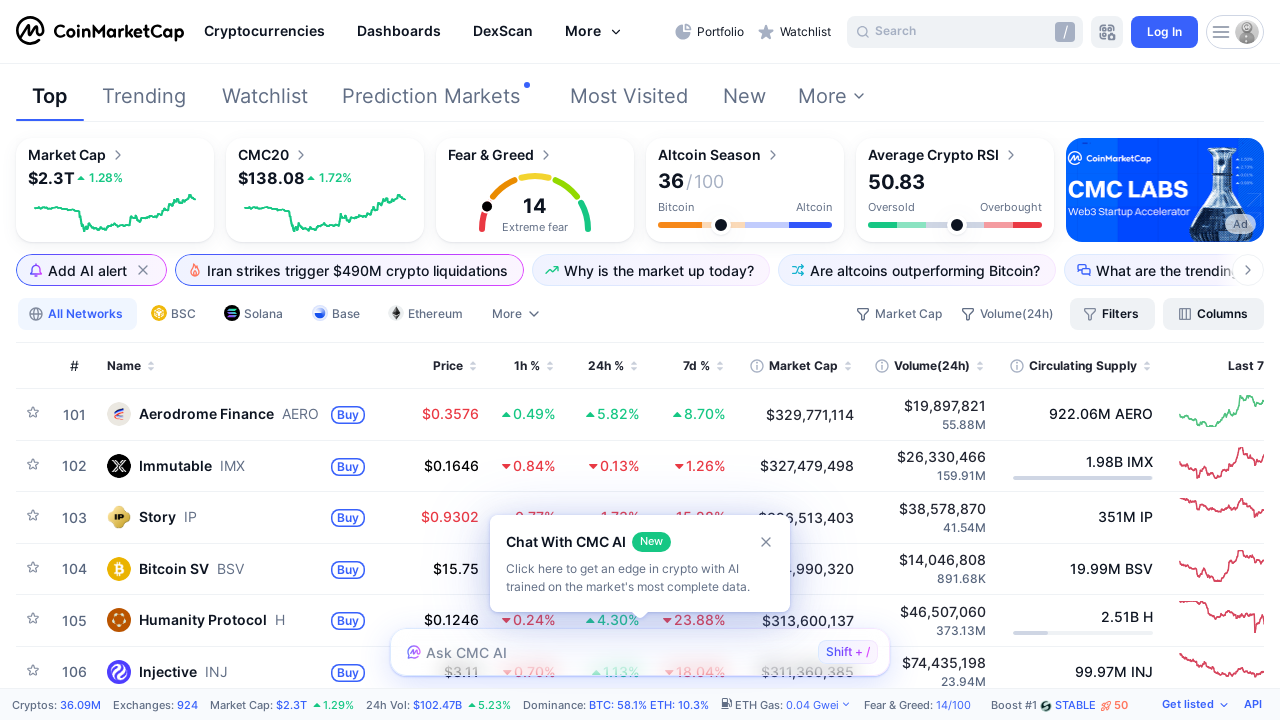

Verified cryptocurrency links are present on the page
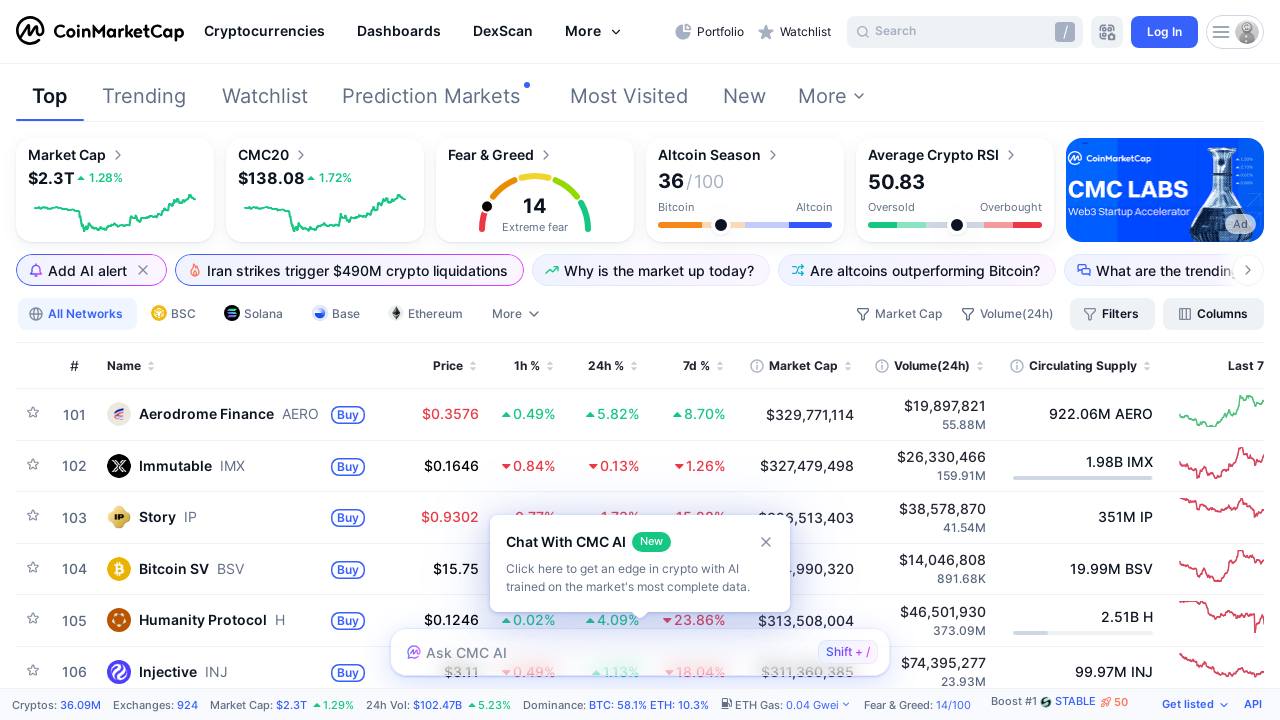

Located all cryptocurrency currency links
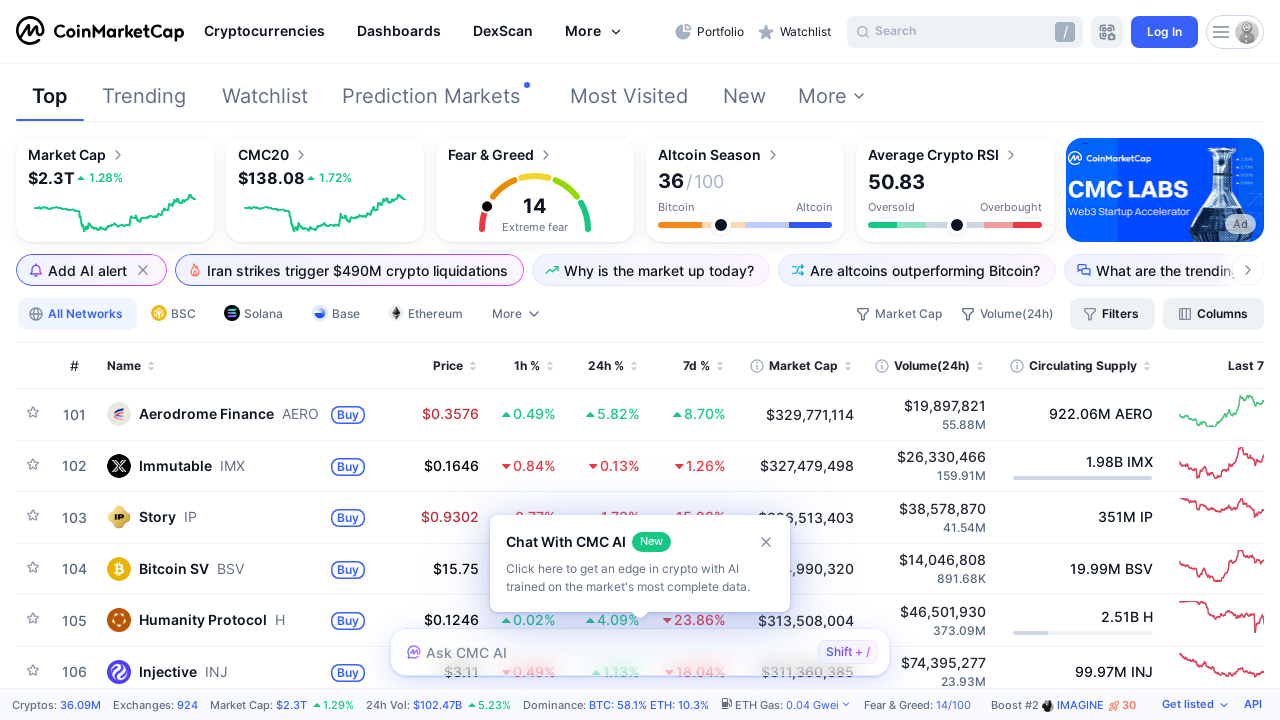

Verified first currency link is visible
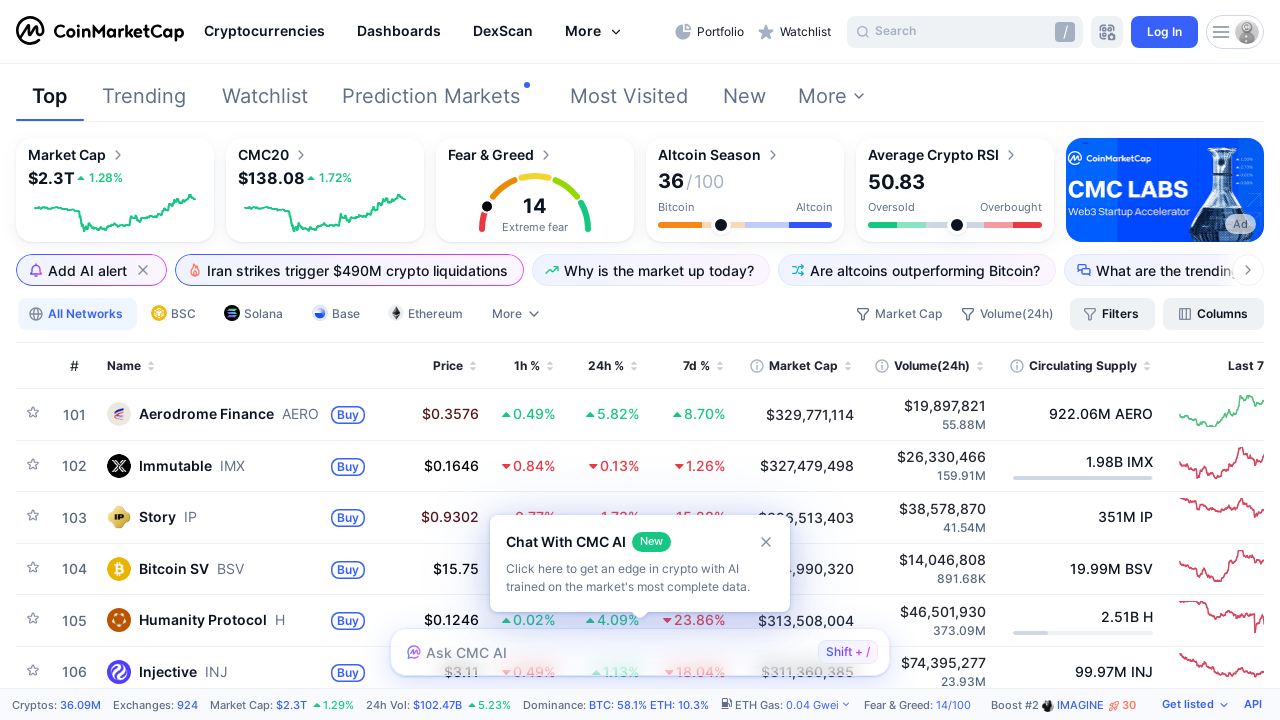

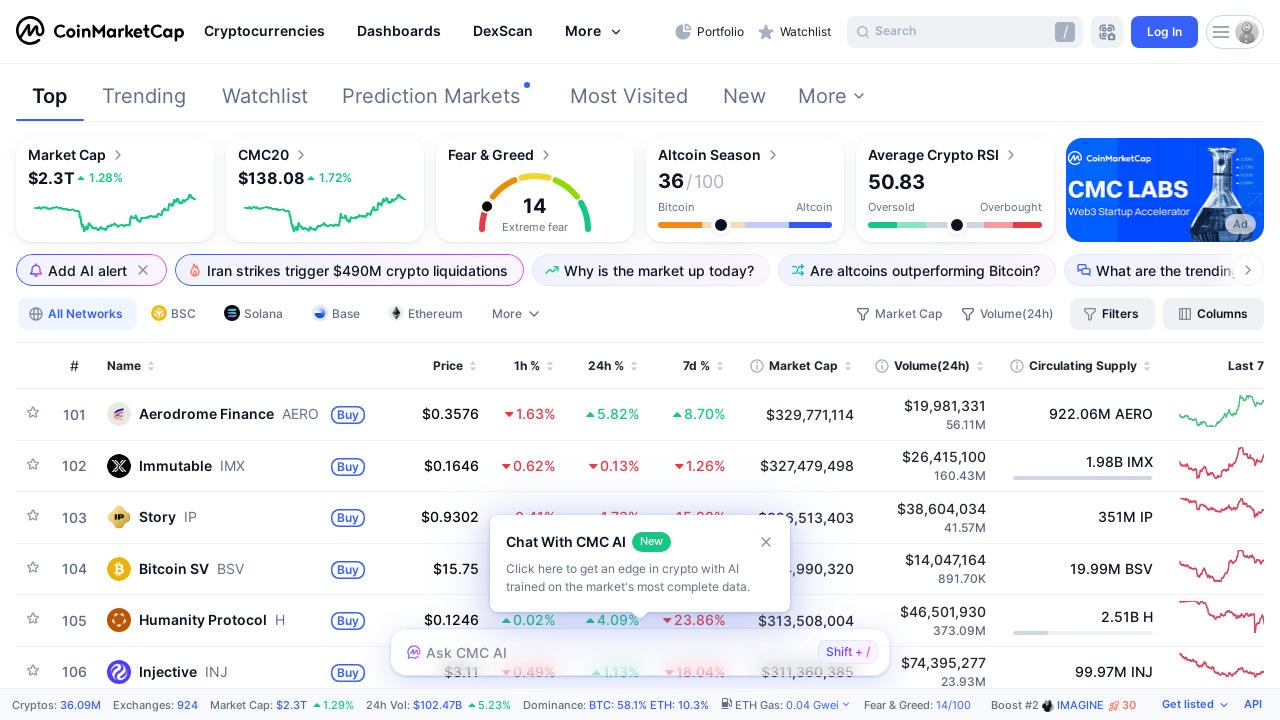